Shortcut navigation test that loads the Rahul Shetty Academy homepage using page fixture

Starting URL: https://rahulshettyacademy.com

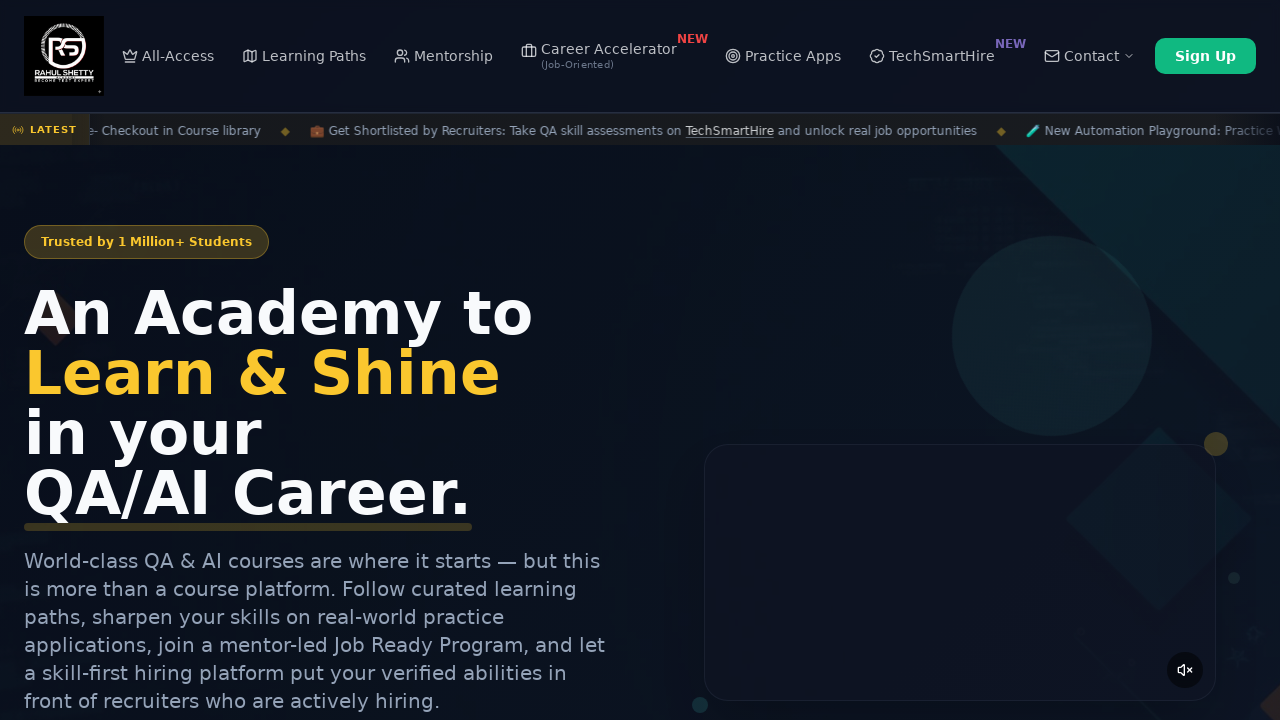

Rahul Shetty Academy homepage loaded and DOM content fully initialized
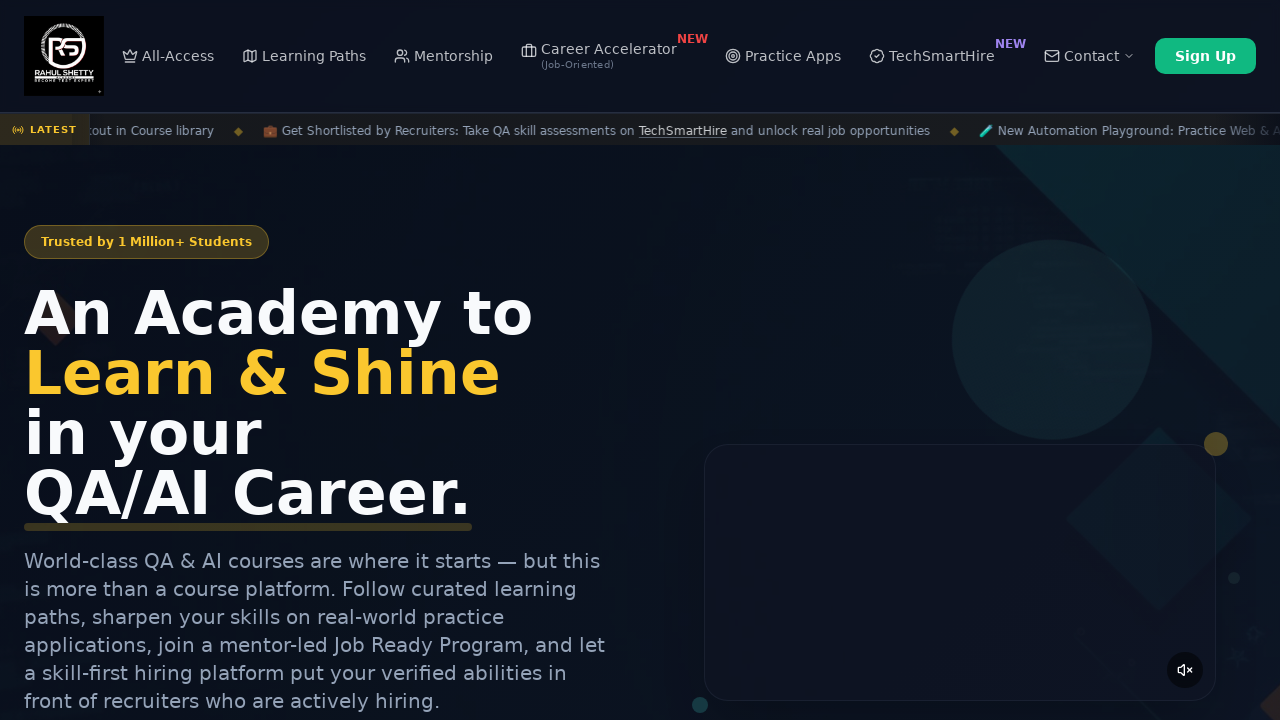

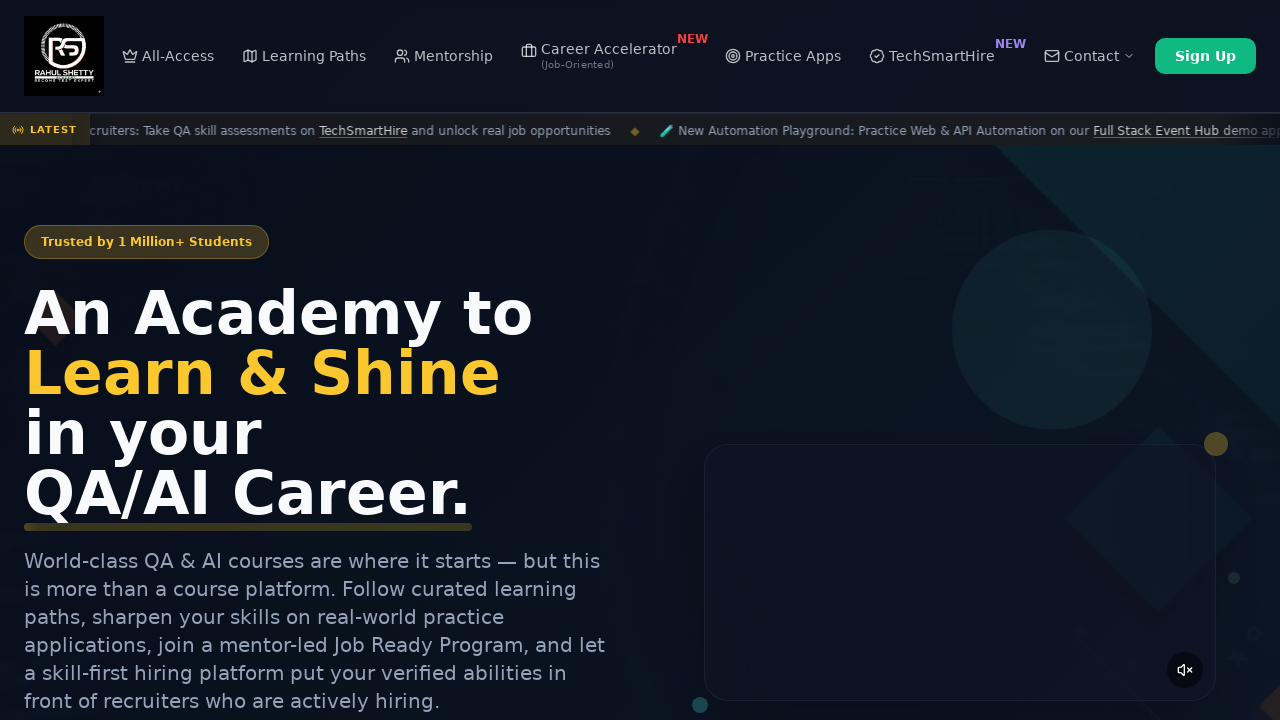